Tests email subscription textbox by checking if it's enabled and filling it with an email address

Starting URL: https://practice.automationtesting.in/

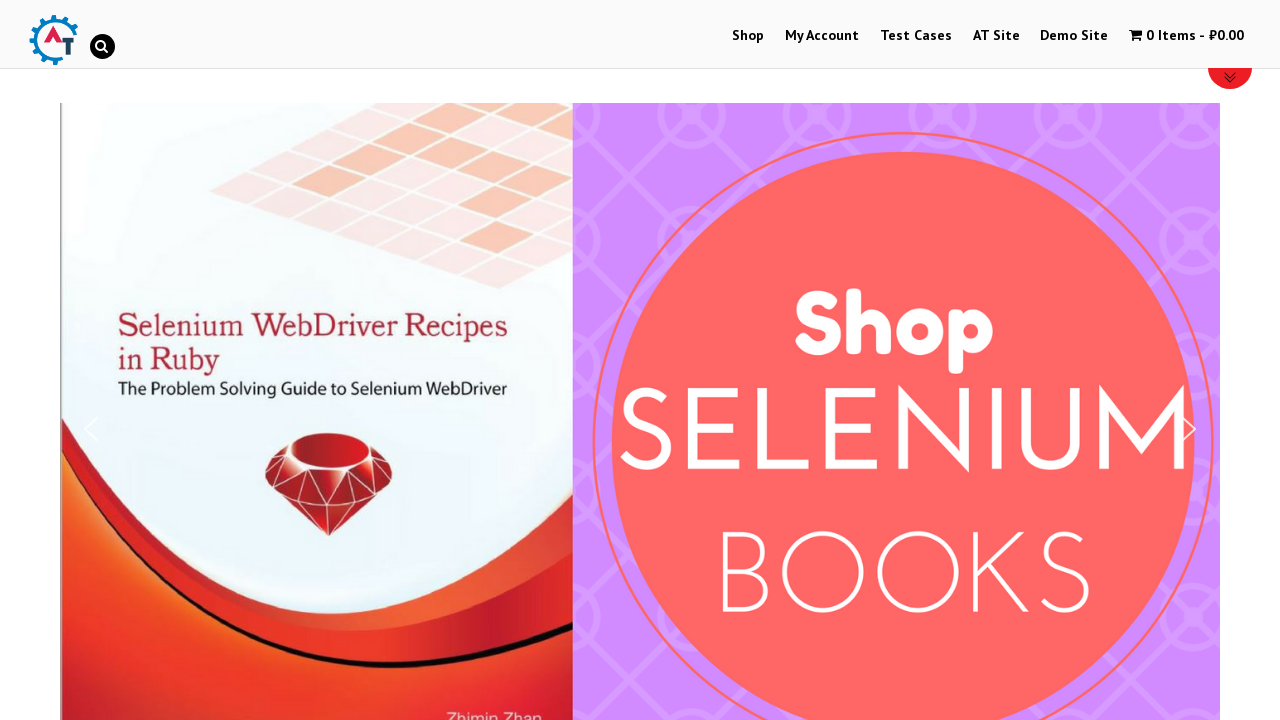

Located email subscription textbox with name 'EMAIL'
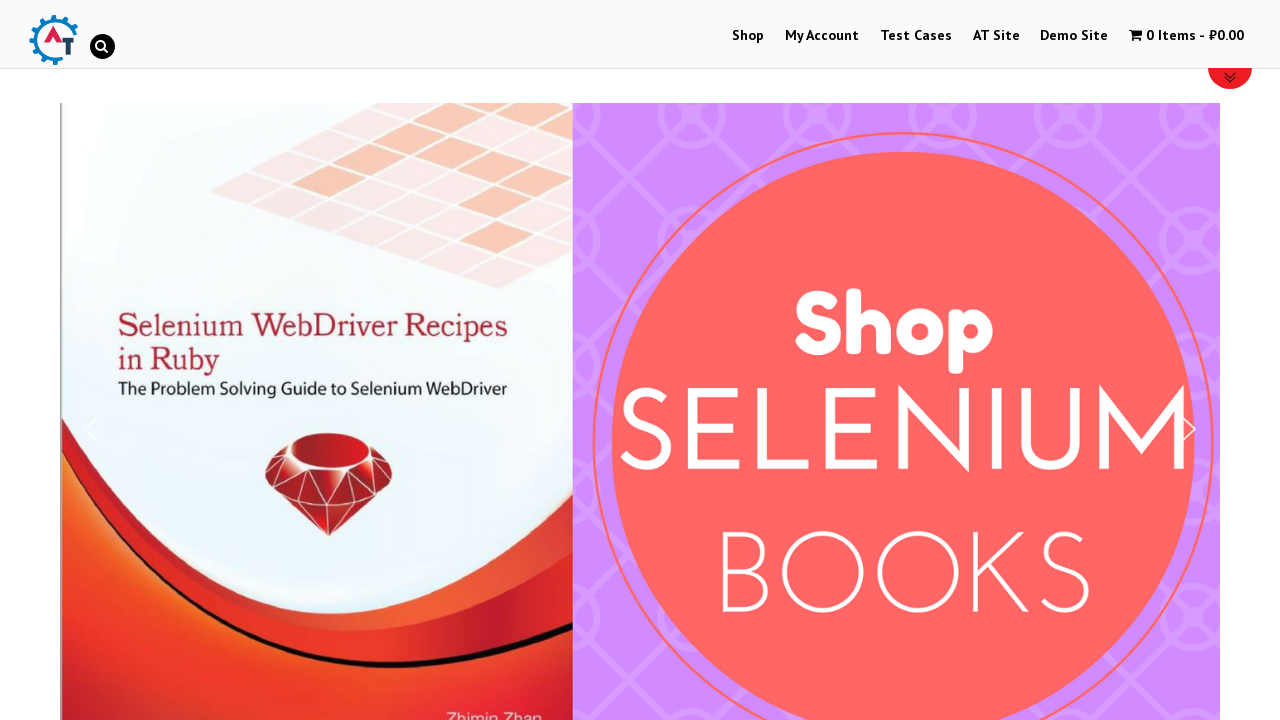

Verified that email textbox is enabled
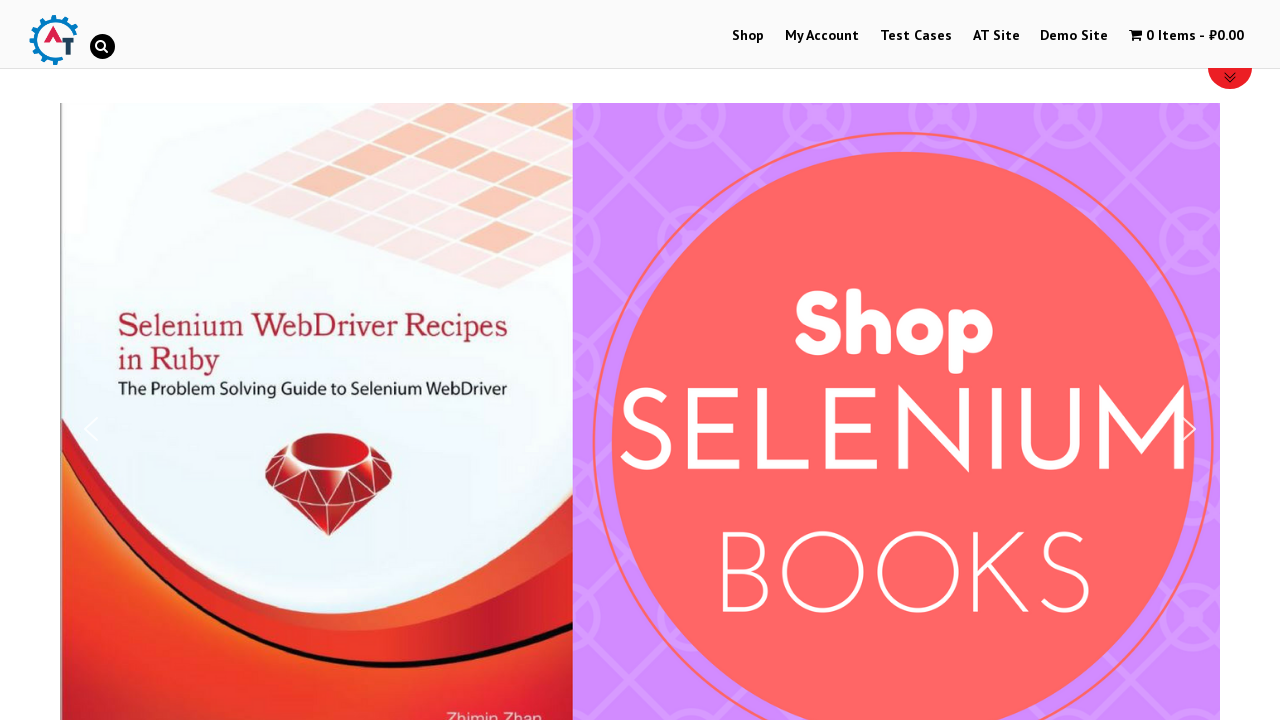

Cleared the email textbox on input[name='EMAIL']
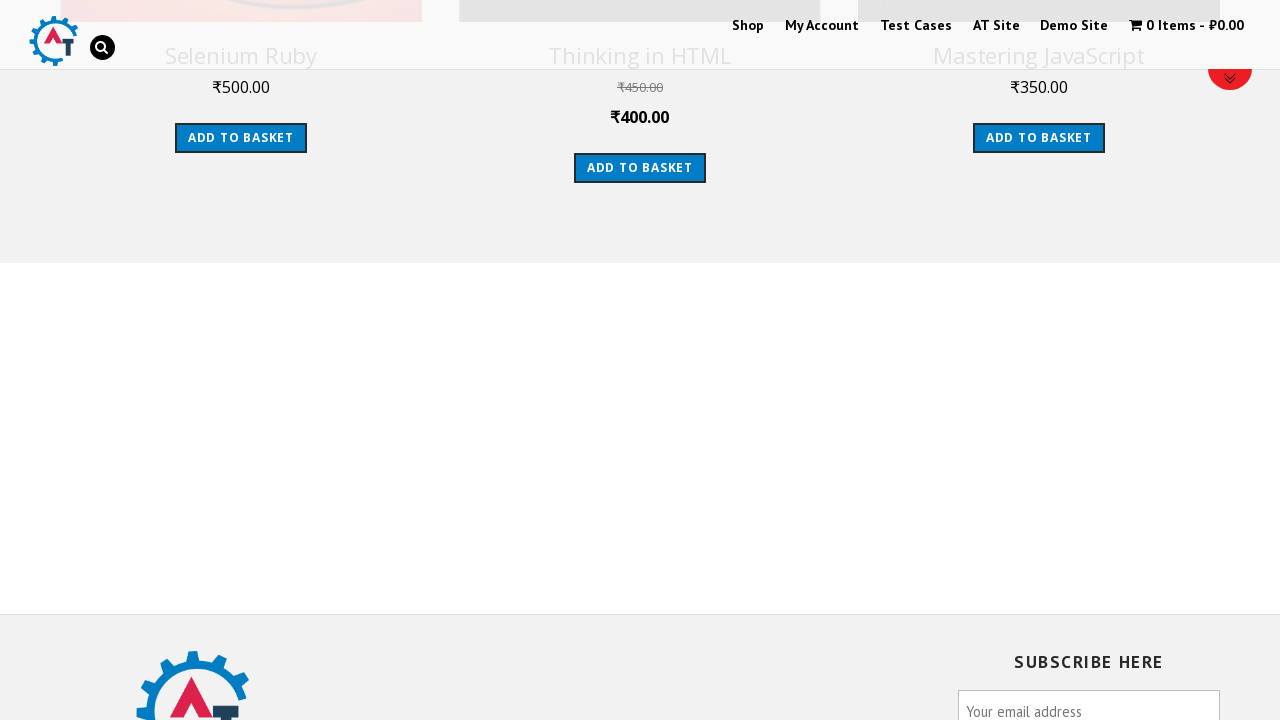

Filled email textbox with 'testuser@example.com' on input[name='EMAIL']
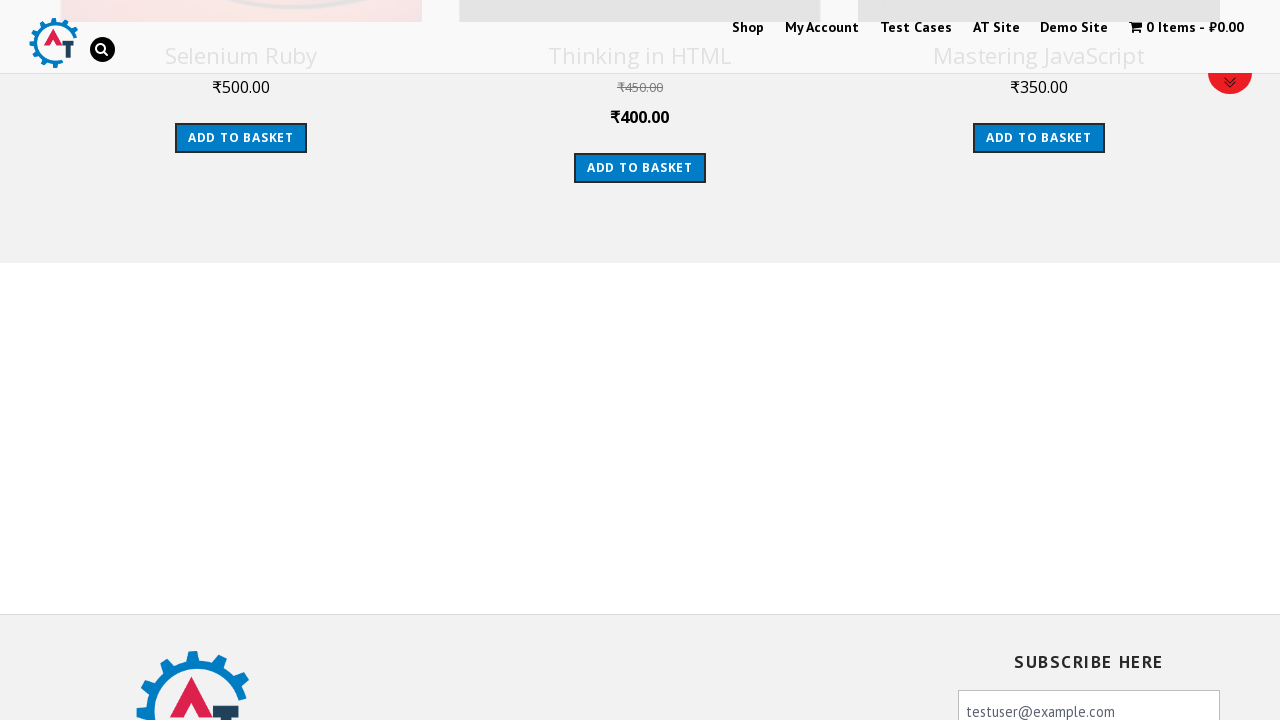

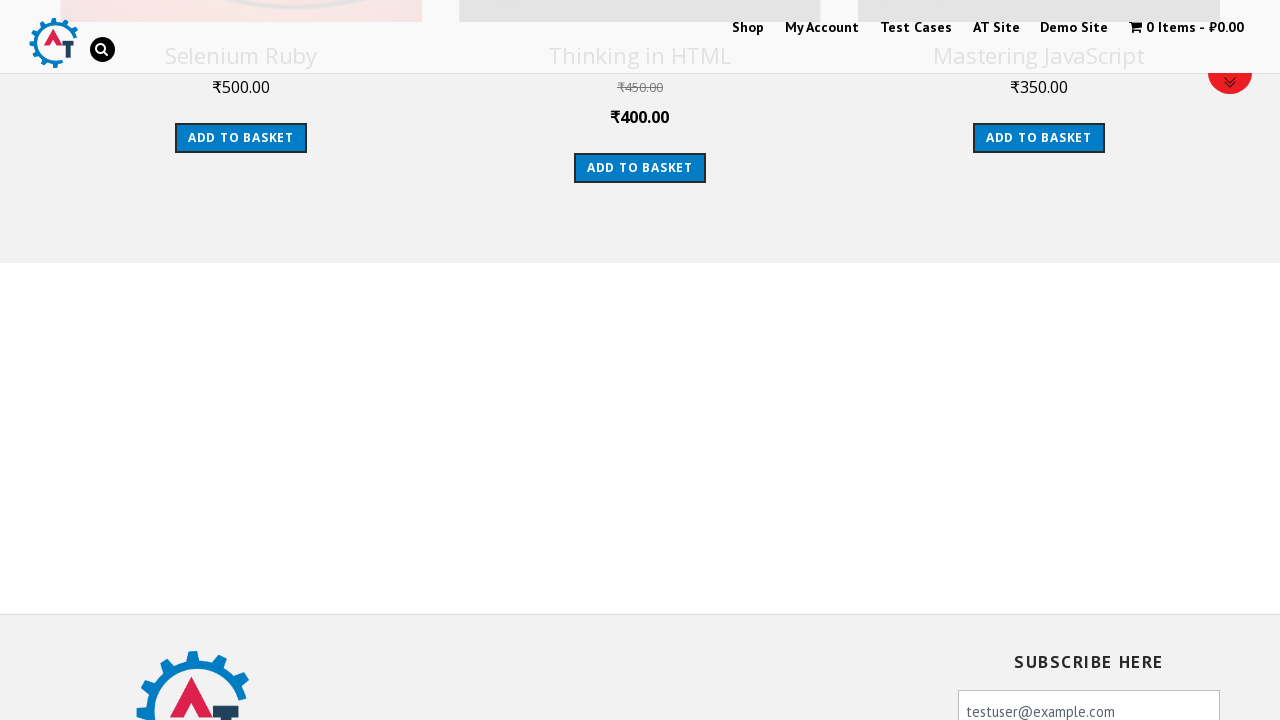